Tests registration form validation when confirm email doesn't match - fills form with mismatched email addresses and verifies error message

Starting URL: https://alada.vn/tai-khoan/dang-ky.html

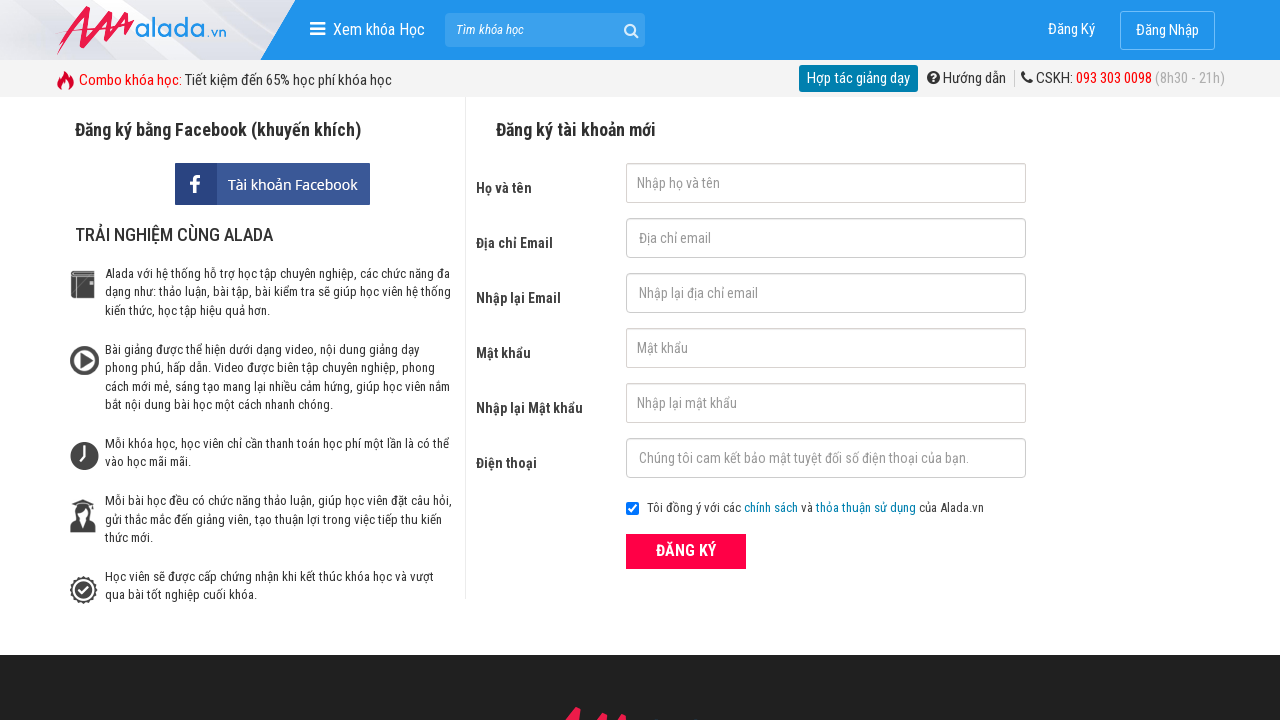

Filled firstname field with 'Automation Testing' on //input[@id='txtFirstname']
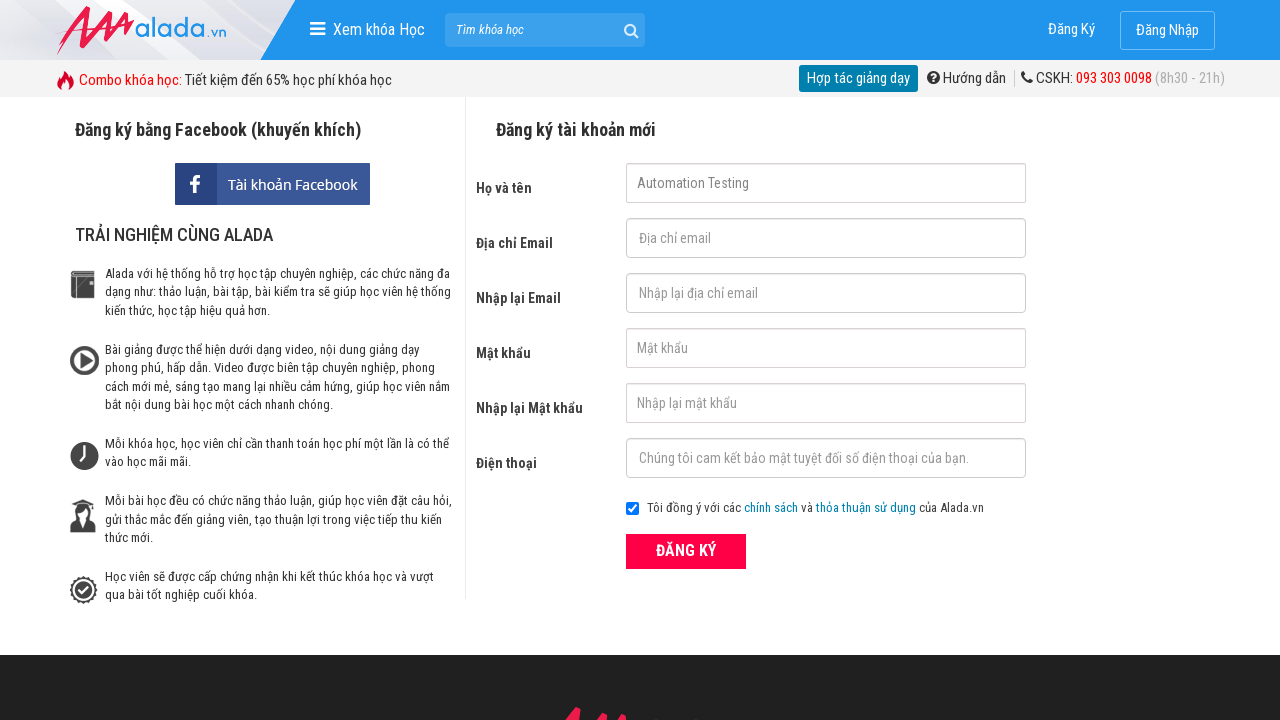

Filled email field with 'automation@gmail.com' on //input[@id='txtEmail']
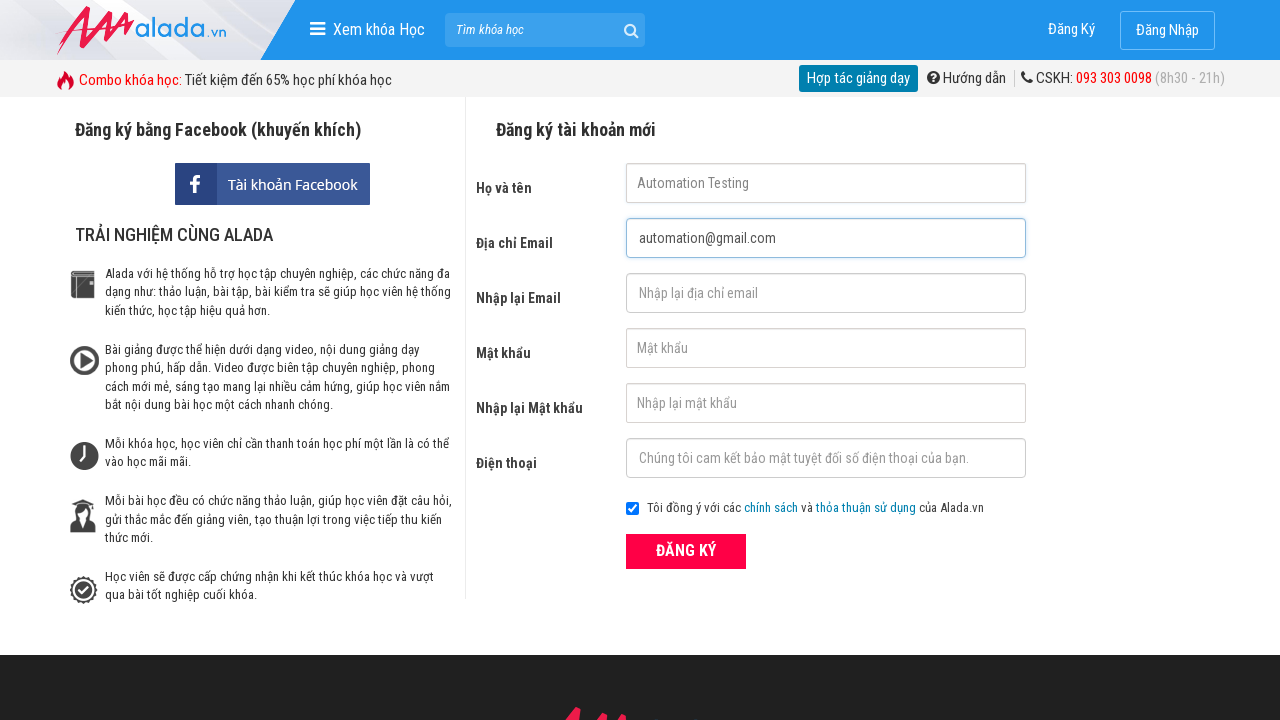

Filled confirm email field with mismatched email 'automation@yahoo.com' on //input[@id='txtCEmail']
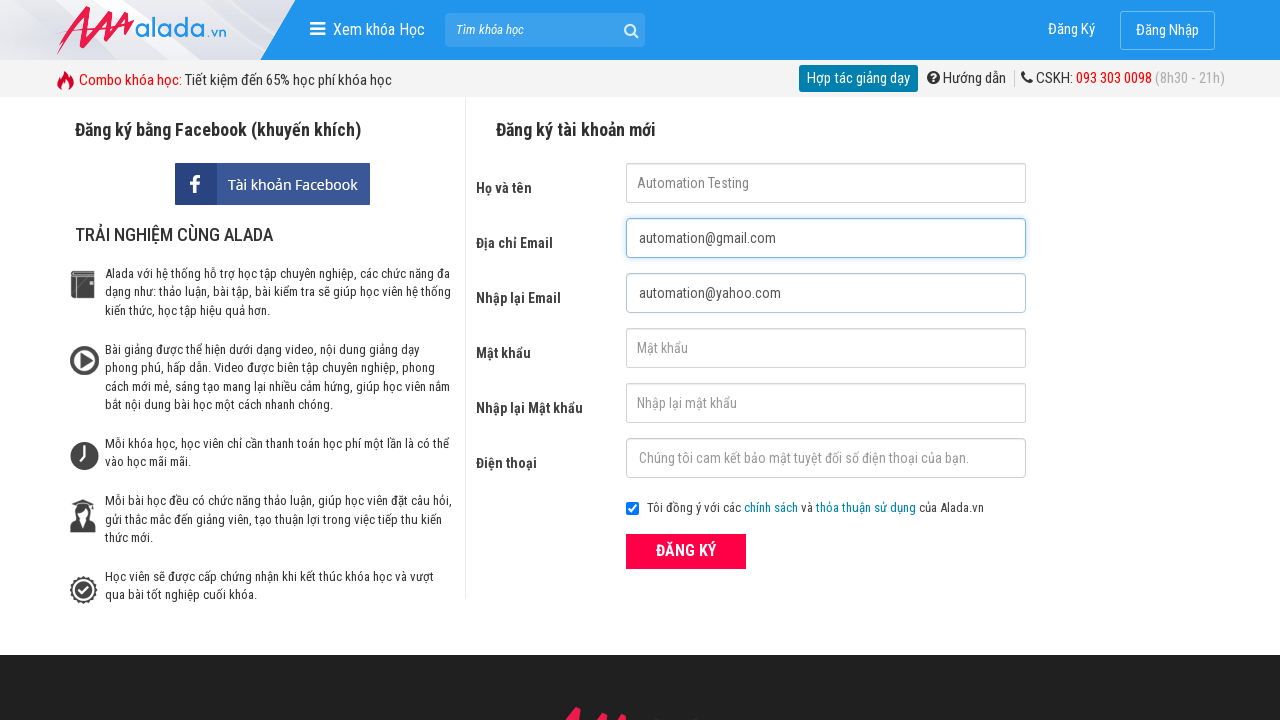

Filled password field with '123456' on //input[@id='txtPassword']
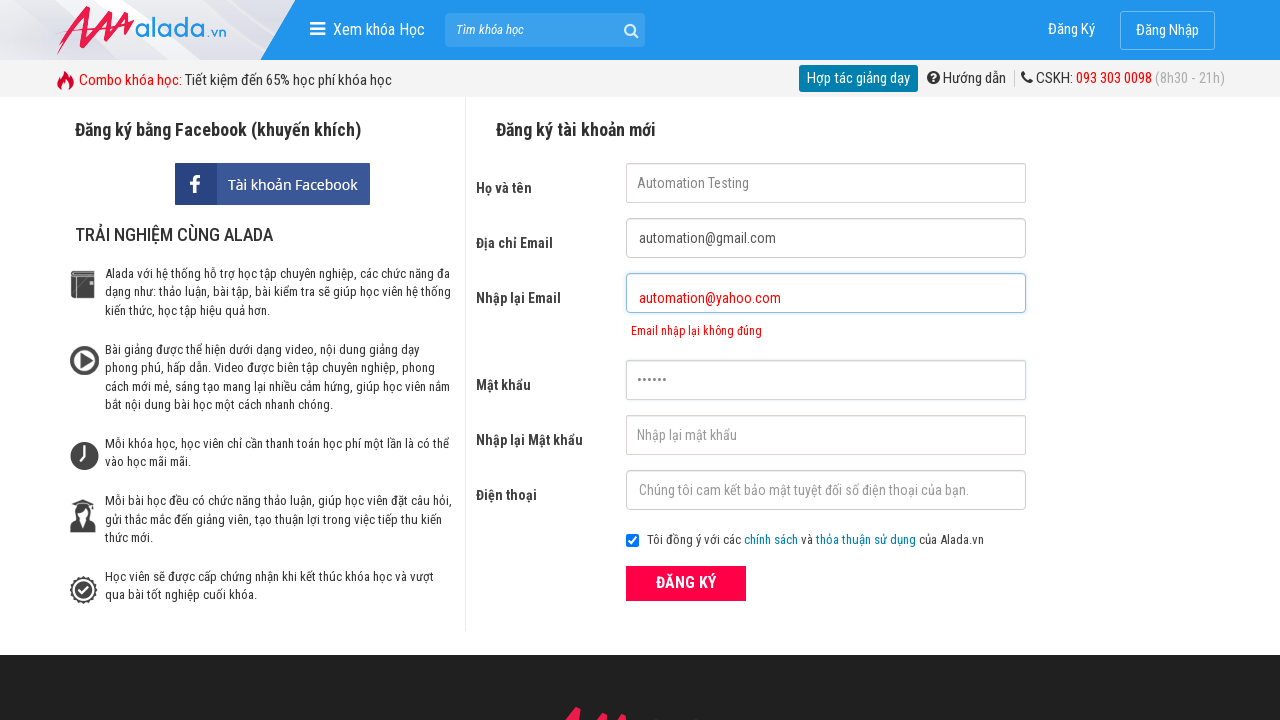

Filled confirm password field with '123456' on //input[@id='txtCPassword']
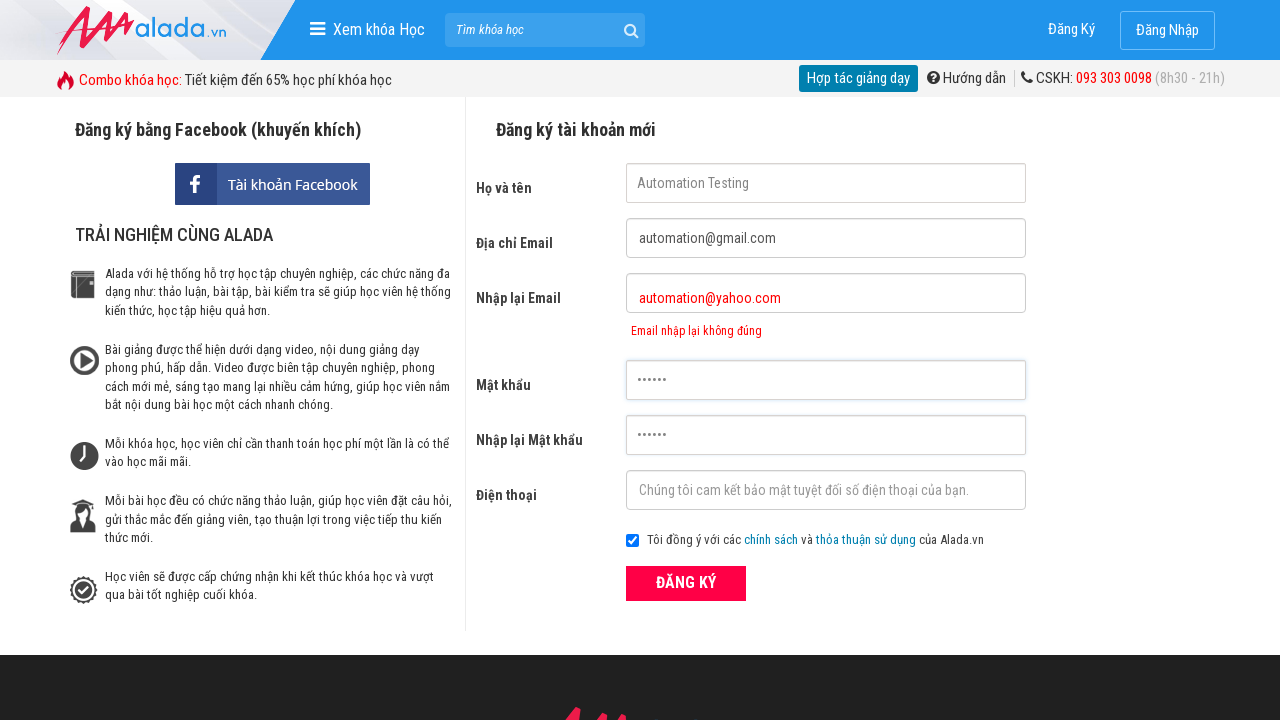

Filled phone field with '0987654321' on //input[@id='txtPhone']
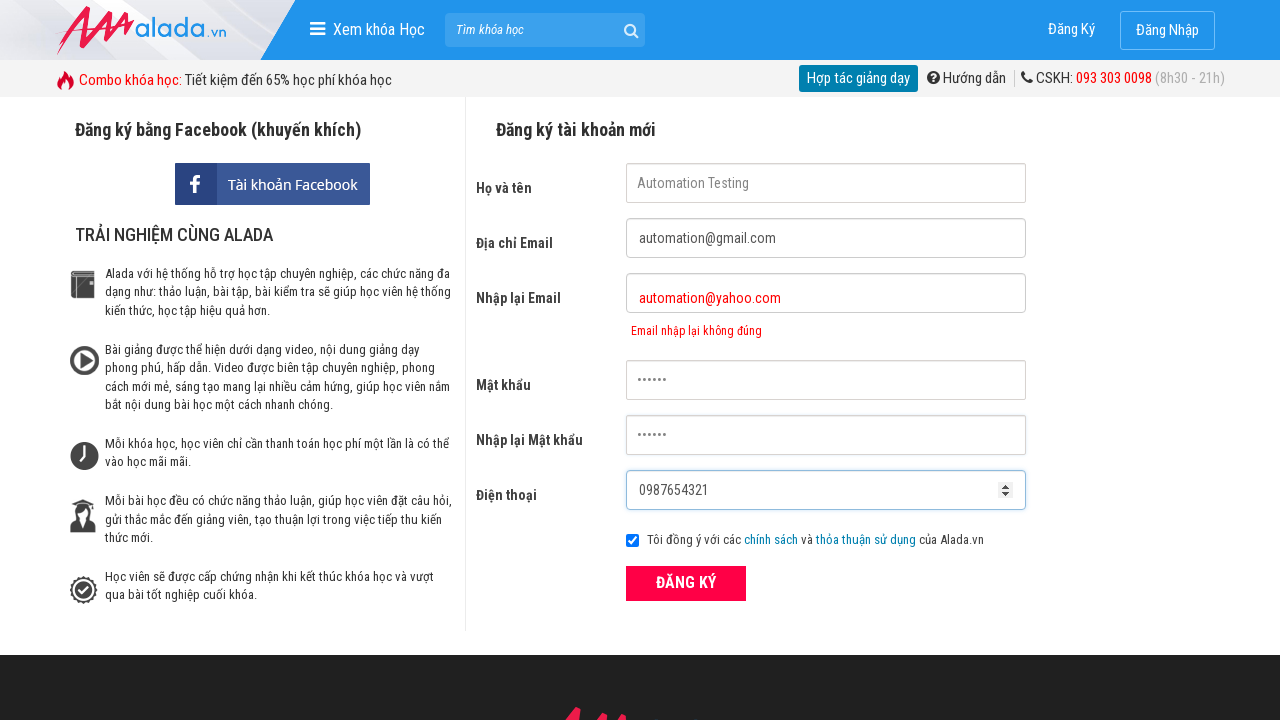

Clicked ĐĂNG KÝ (register) button at (686, 583) on xpath=//button[text()='ĐĂNG KÝ' and @type='submit']
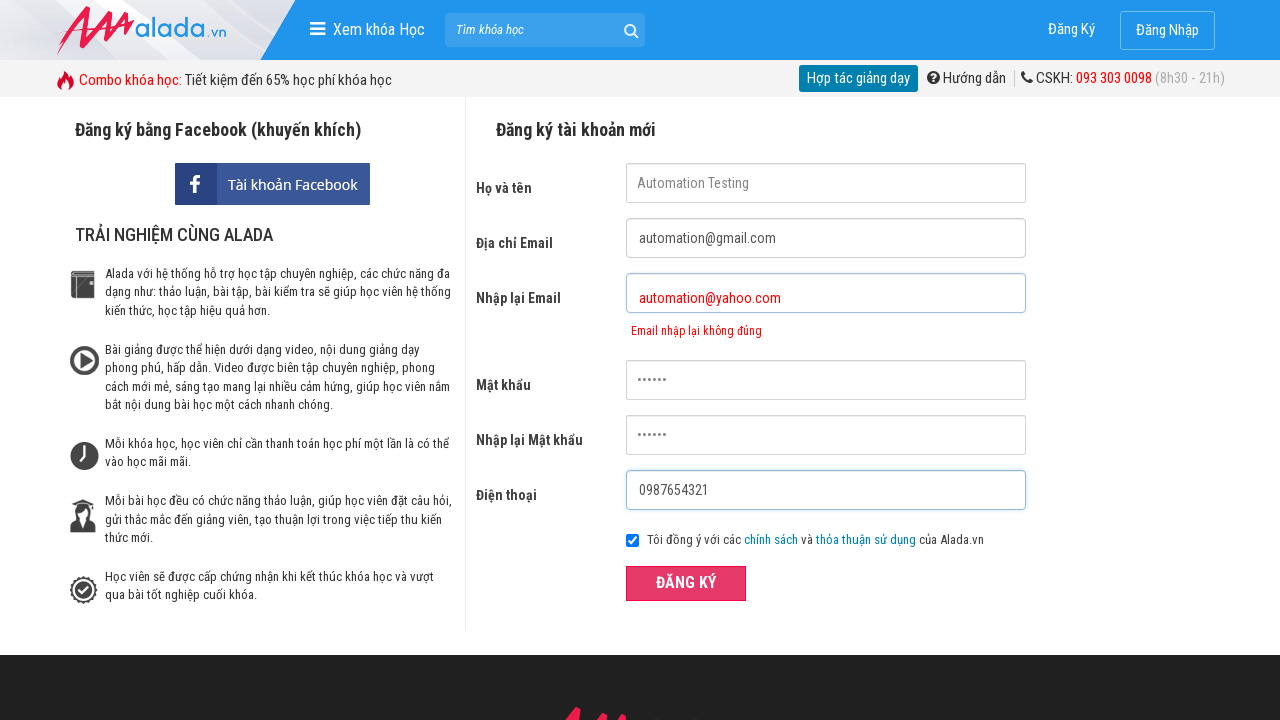

Confirmed email error message appeared validating mismatched emails
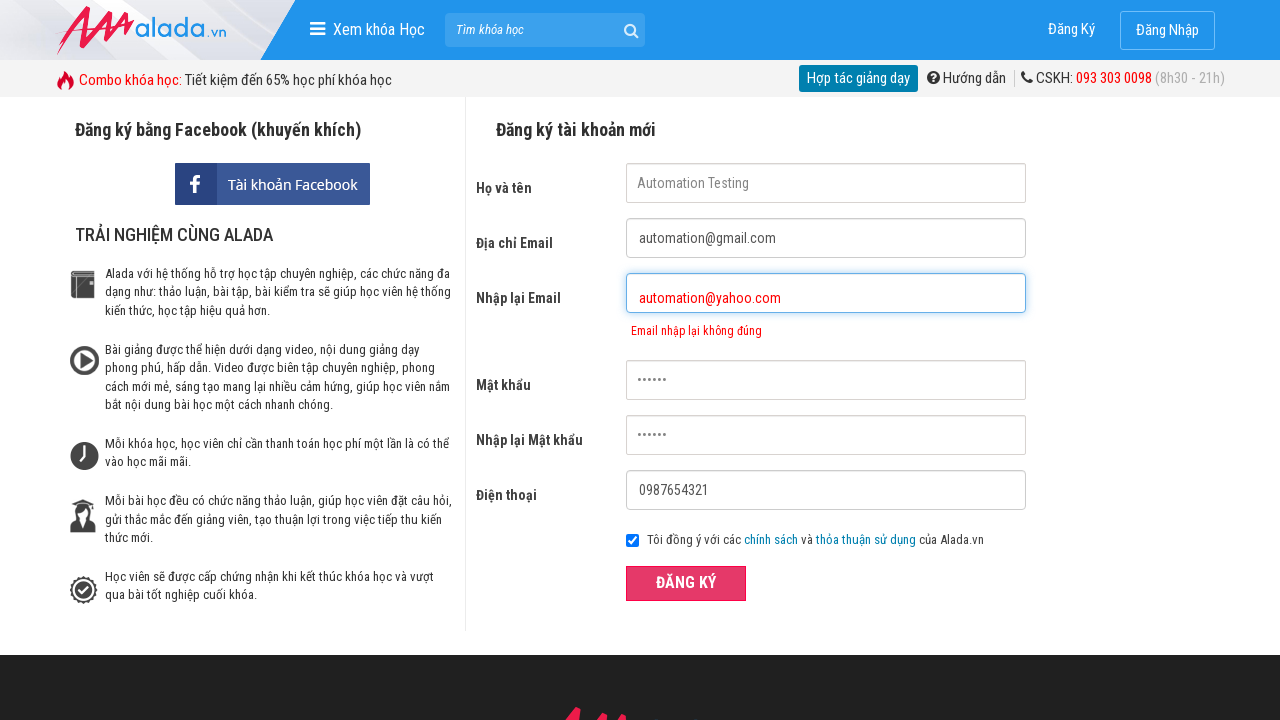

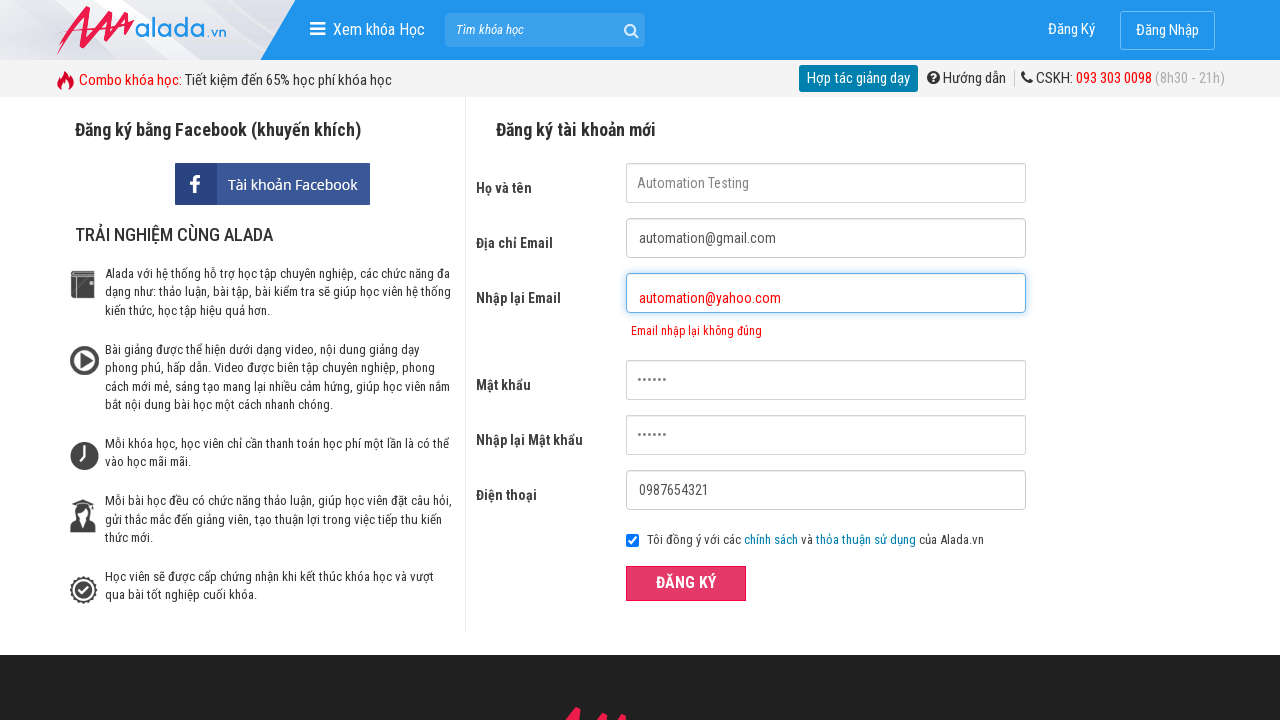